Tests marking all todo items as completed using the "Mark all as complete" checkbox

Starting URL: https://demo.playwright.dev/todomvc

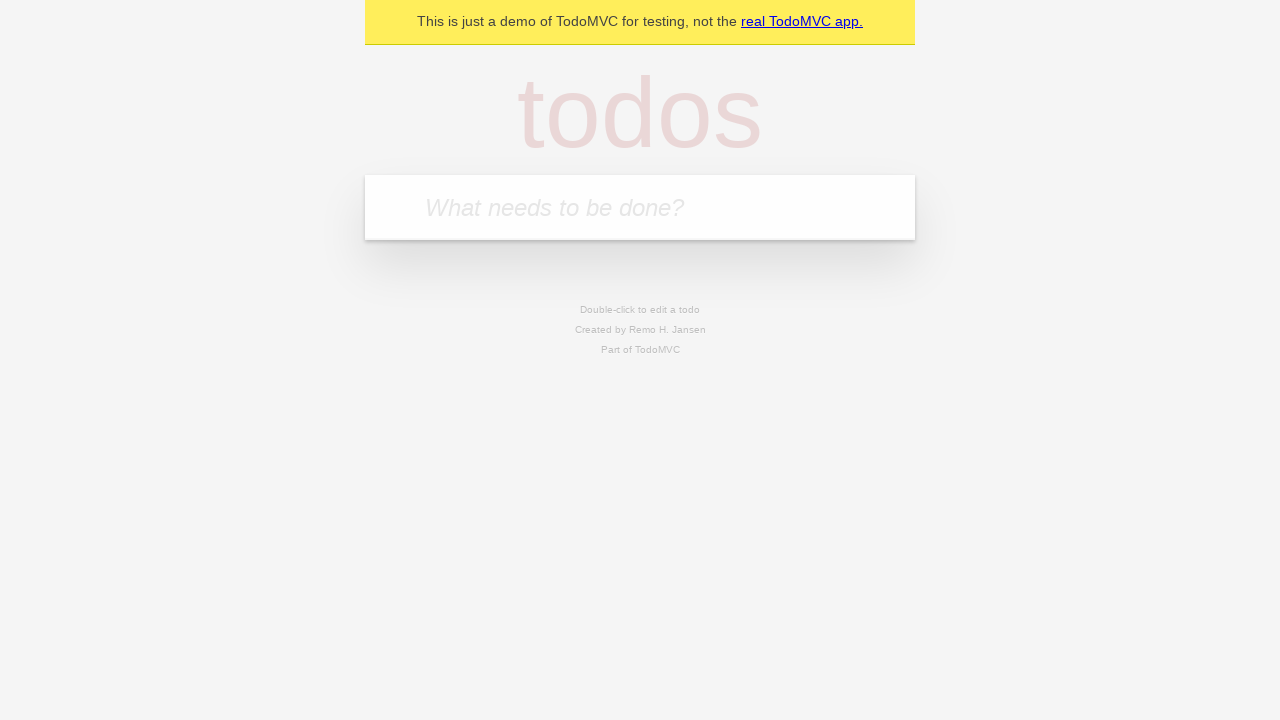

Filled todo input with 'buy some cheese' on internal:attr=[placeholder="What needs to be done?"i]
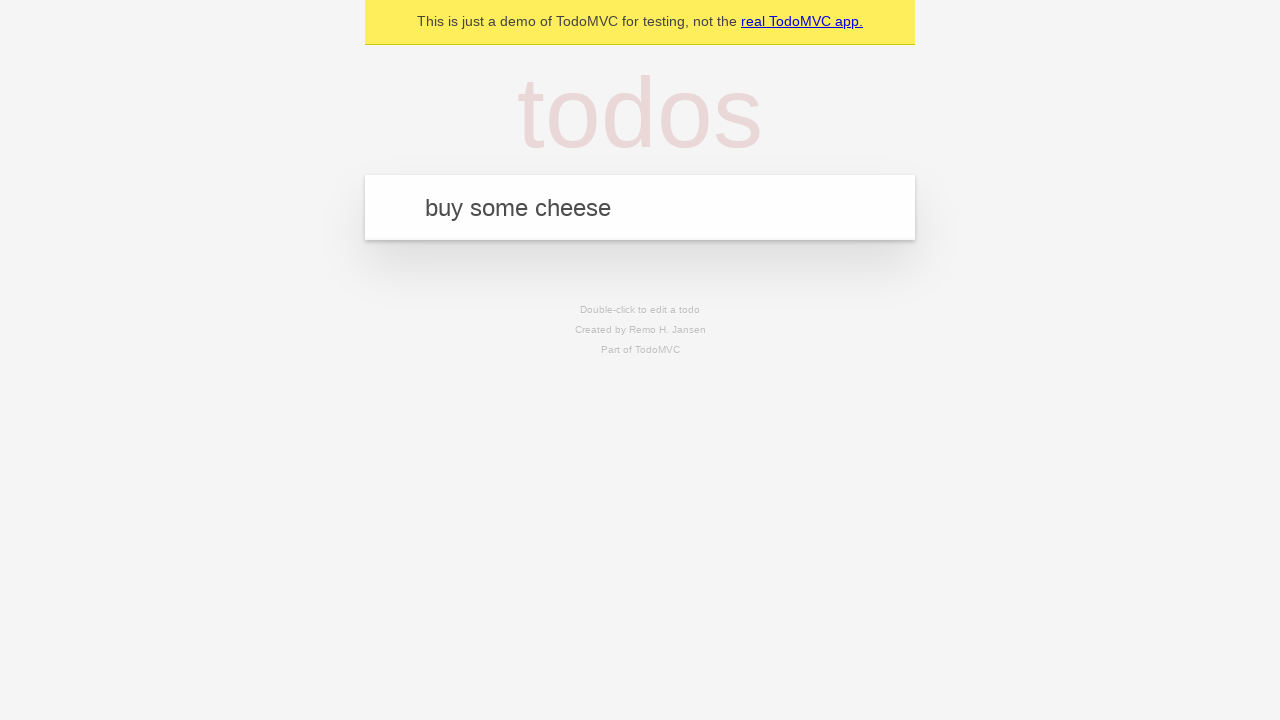

Pressed Enter to create first todo item on internal:attr=[placeholder="What needs to be done?"i]
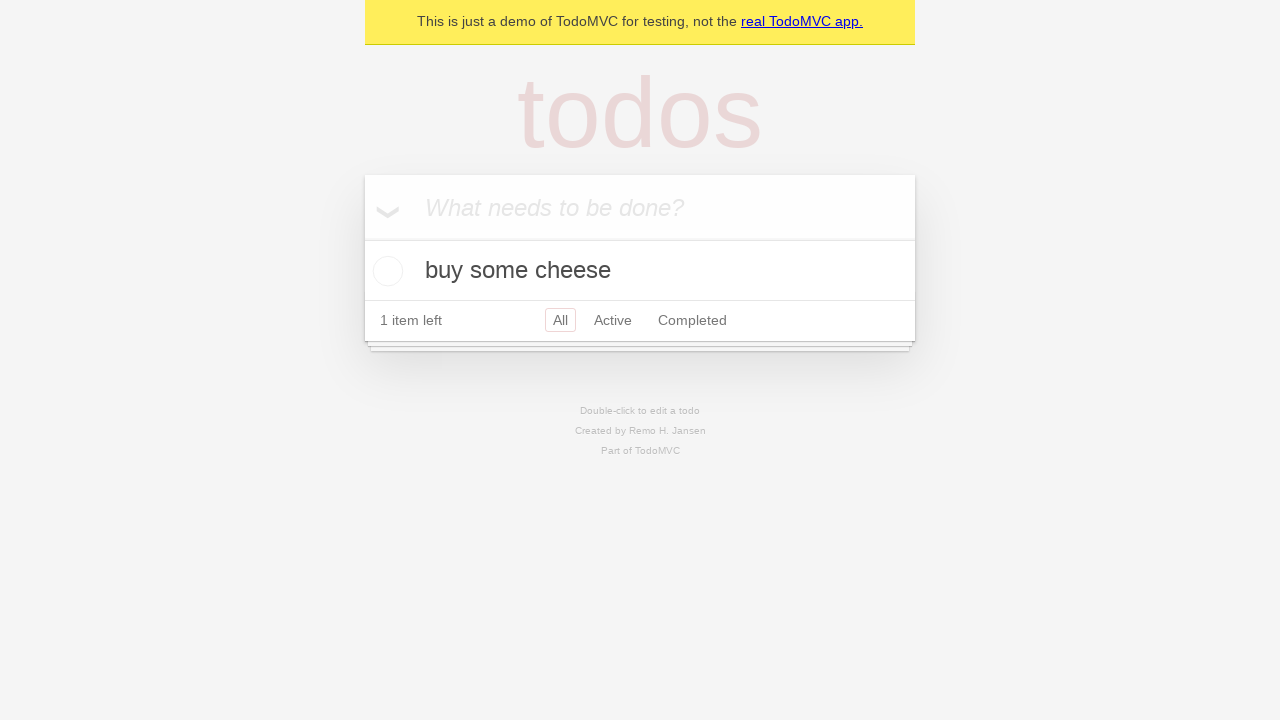

Filled todo input with 'feed the cat' on internal:attr=[placeholder="What needs to be done?"i]
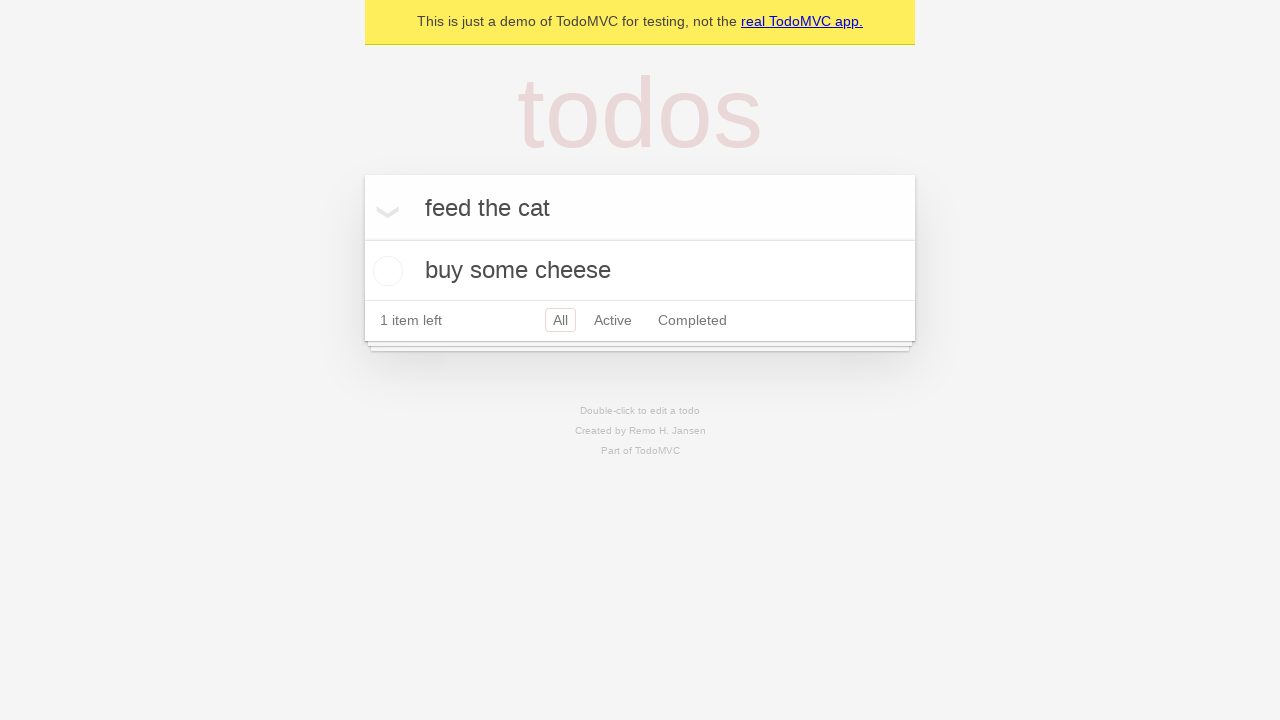

Pressed Enter to create second todo item on internal:attr=[placeholder="What needs to be done?"i]
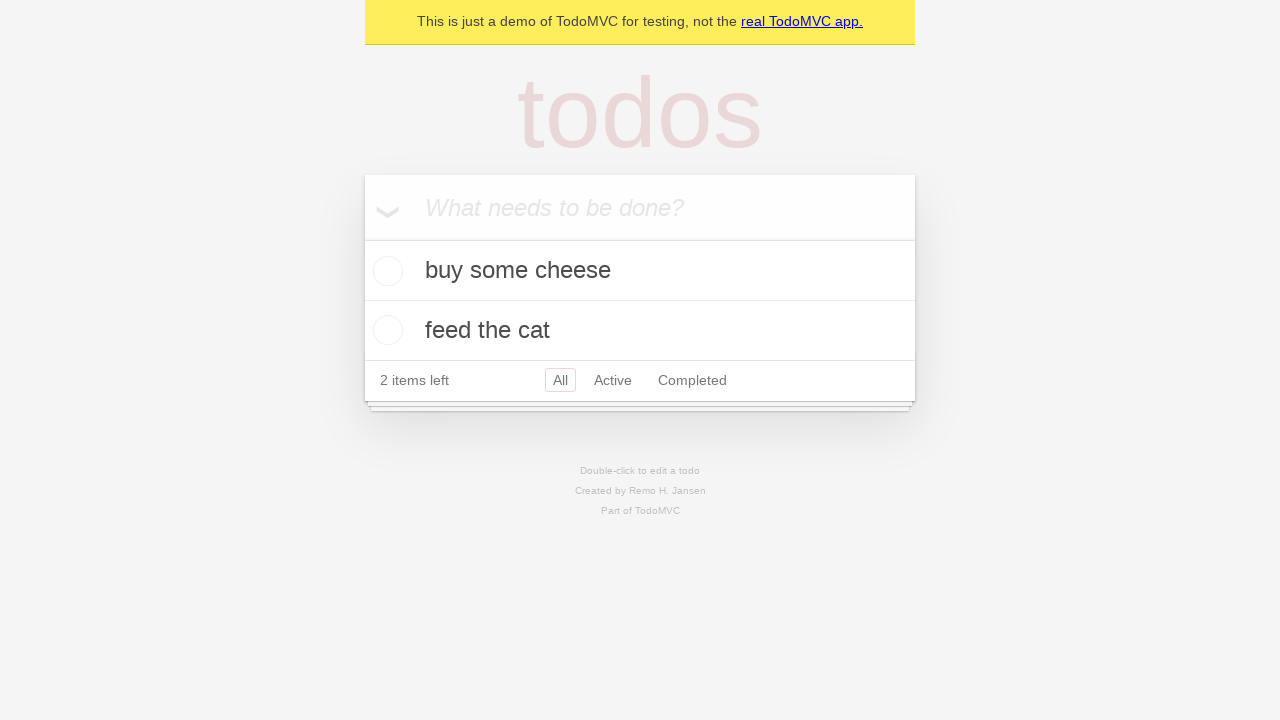

Filled todo input with 'book a doctors appointment' on internal:attr=[placeholder="What needs to be done?"i]
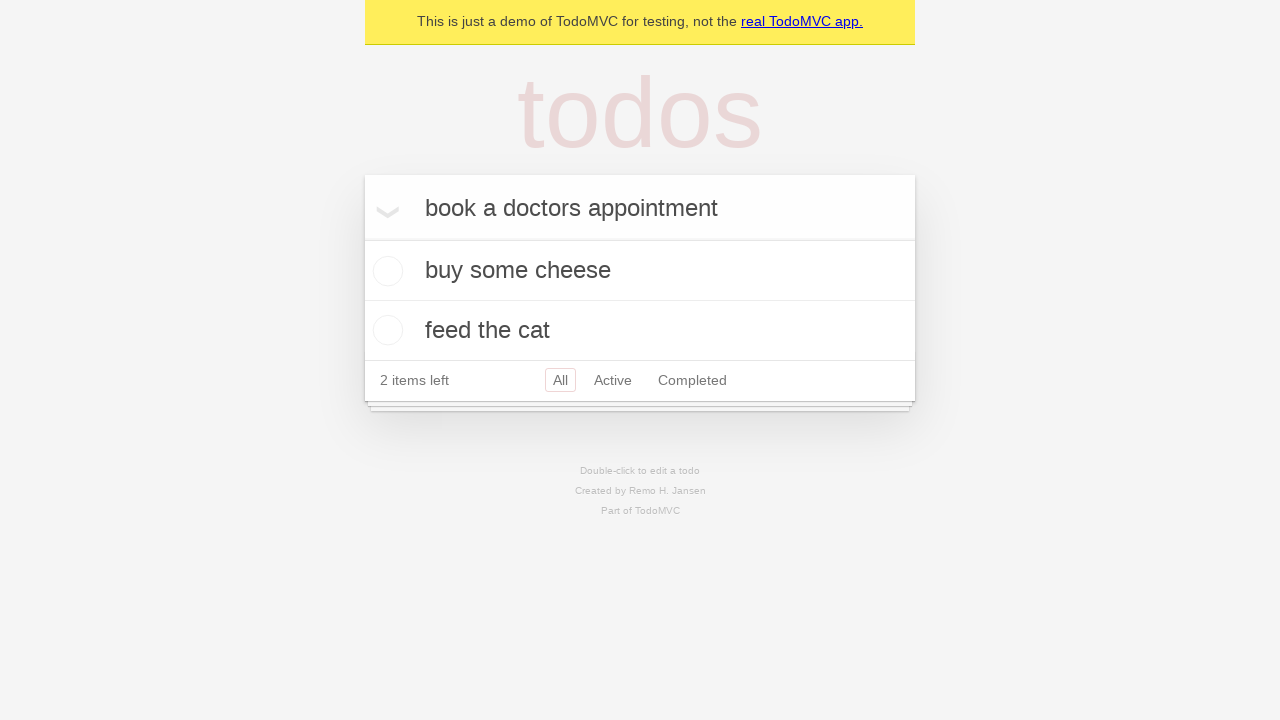

Pressed Enter to create third todo item on internal:attr=[placeholder="What needs to be done?"i]
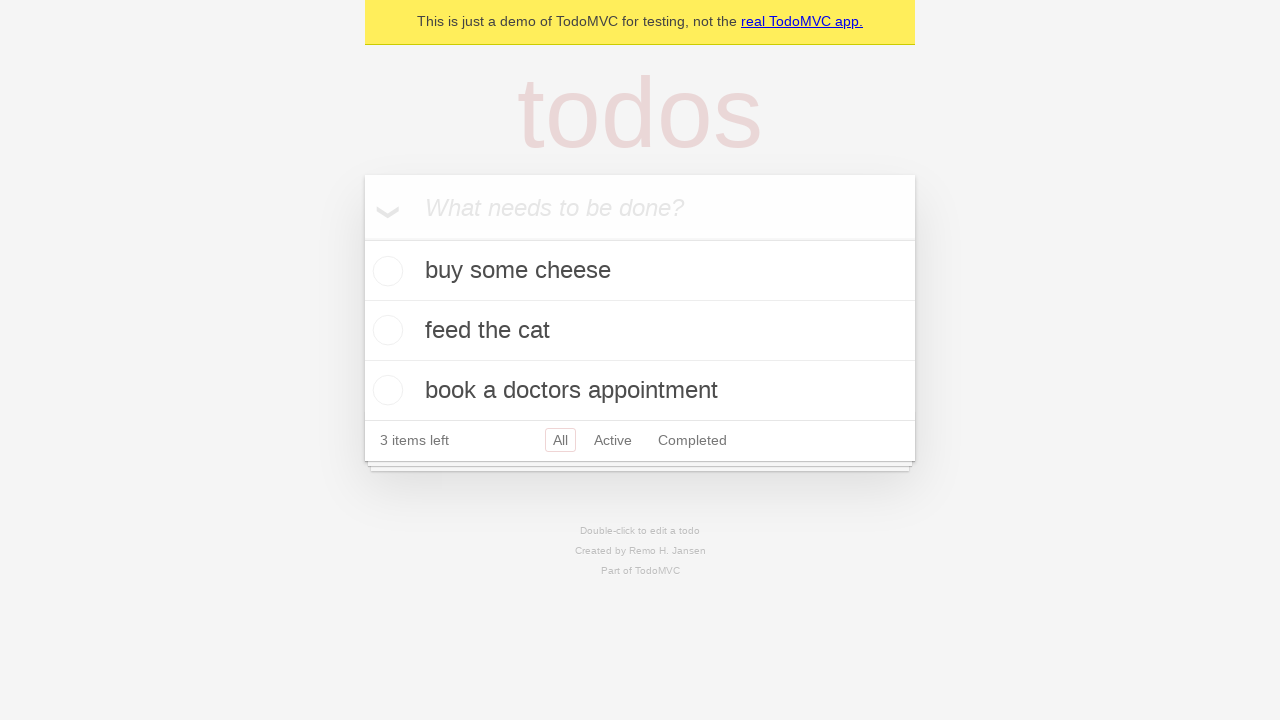

Waited for all three todo items to be created
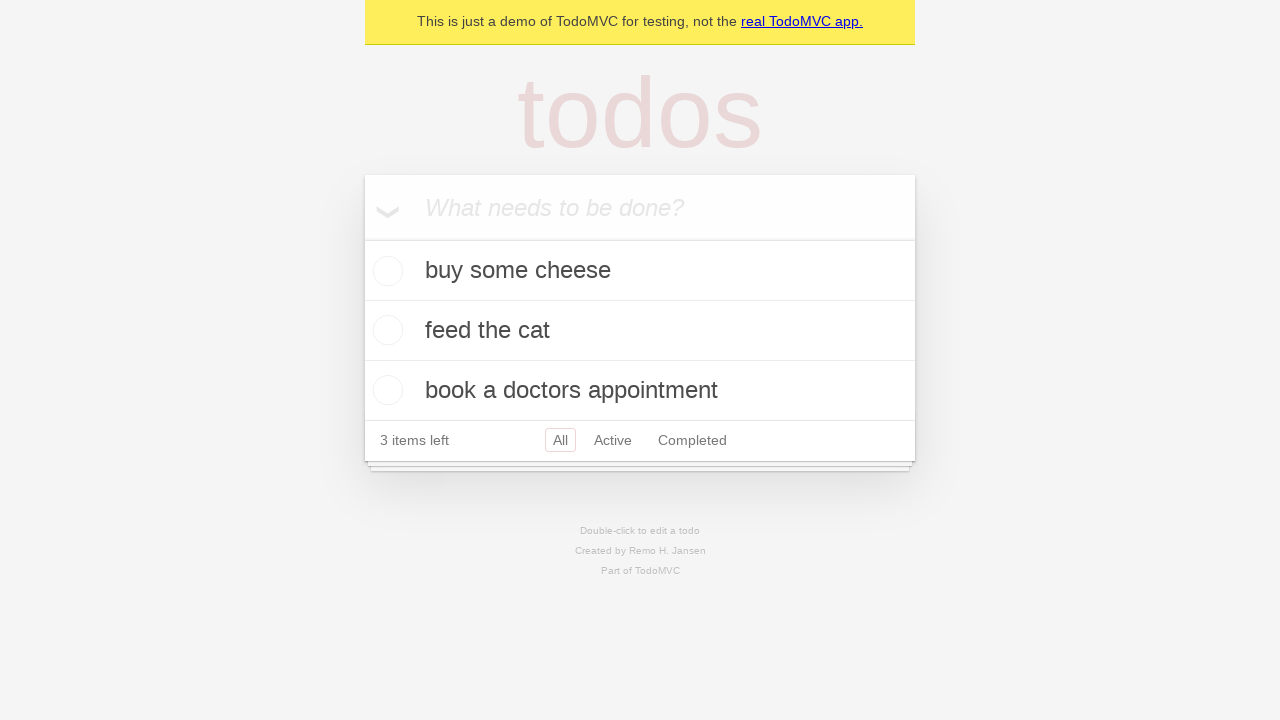

Clicked 'Mark all as complete' checkbox at (362, 238) on internal:label="Mark all as complete"i
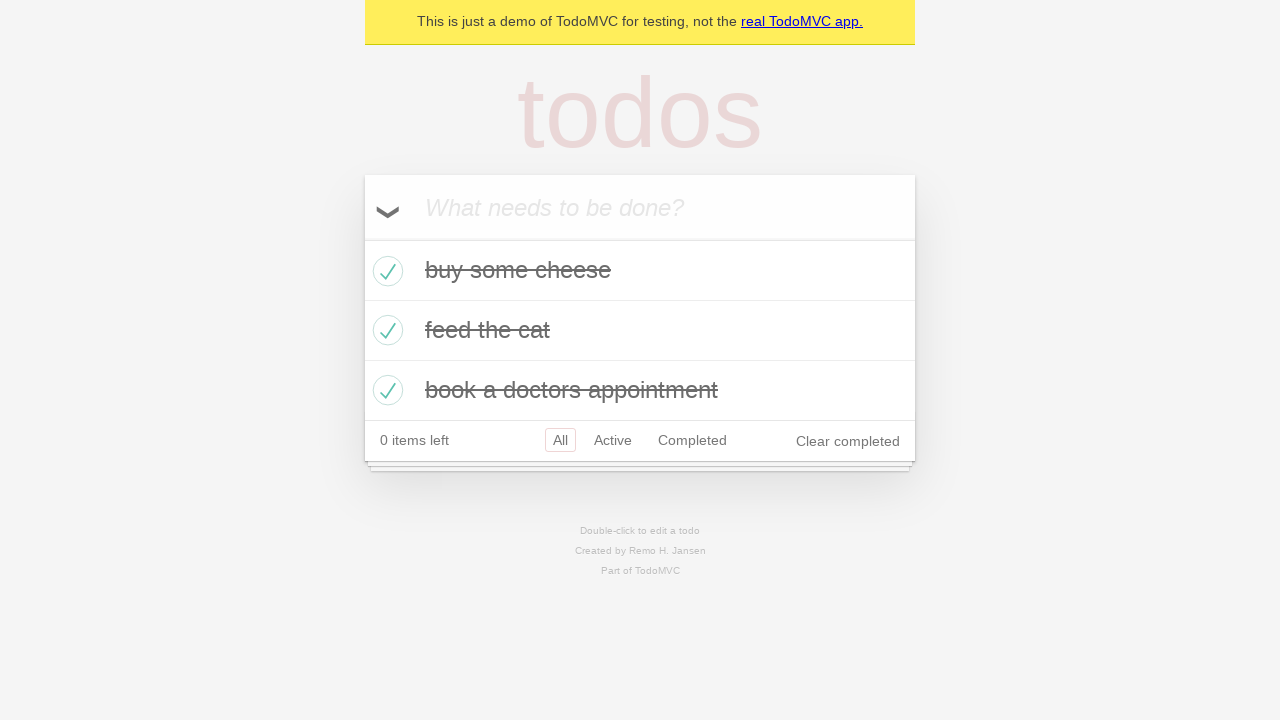

Waited for all todo items to be marked as completed
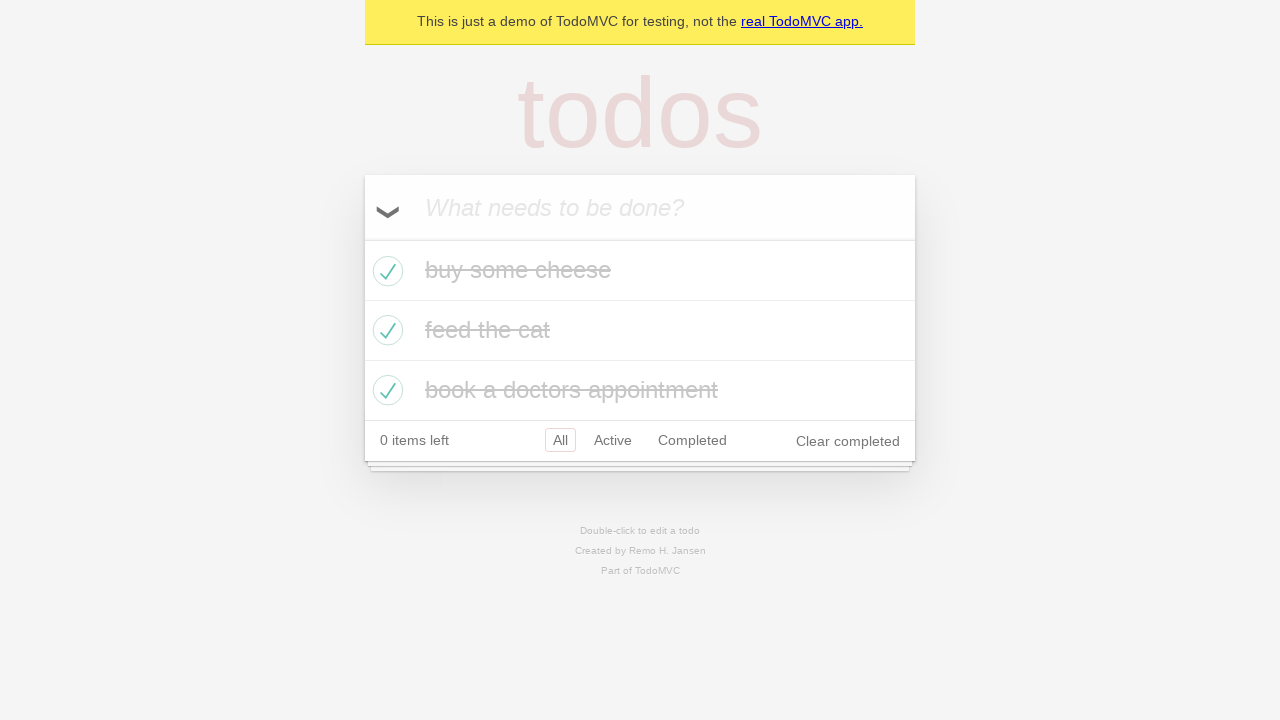

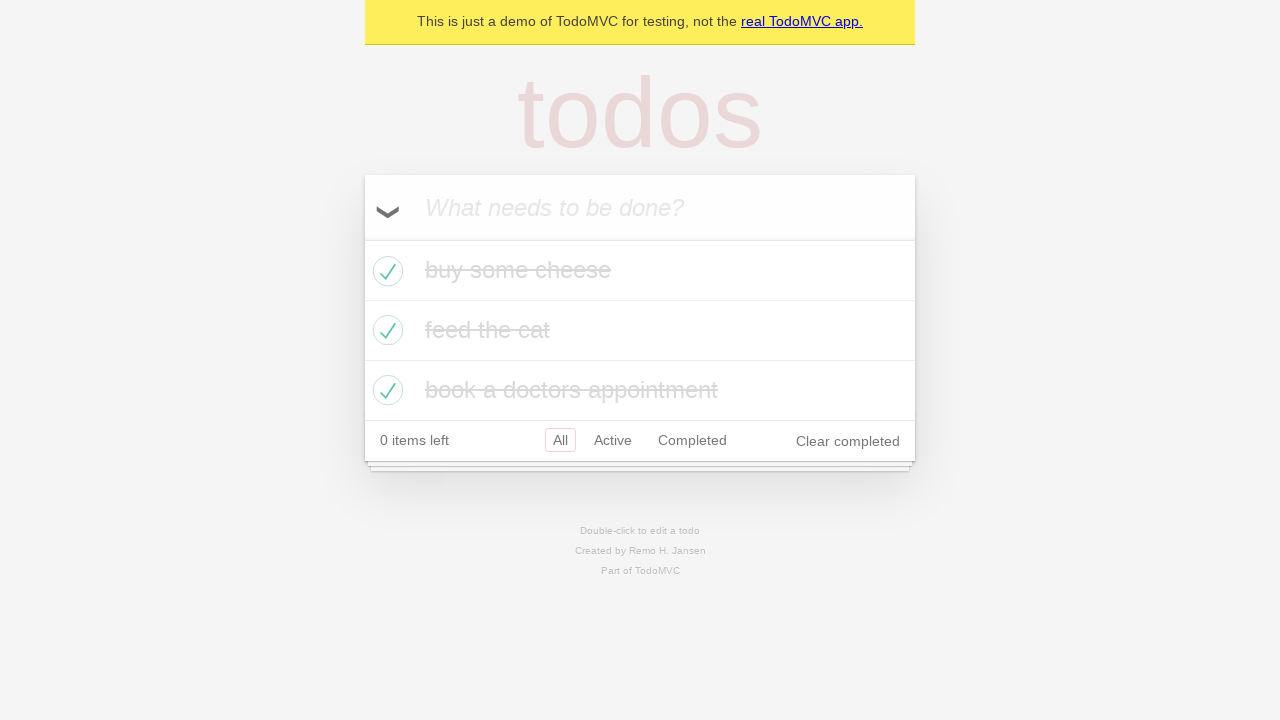